Verifies that the Gcores topics/groups home page loads correctly by checking the page name attribute is "topicsHome".

Starting URL: https://www.gcores.com/topics/home

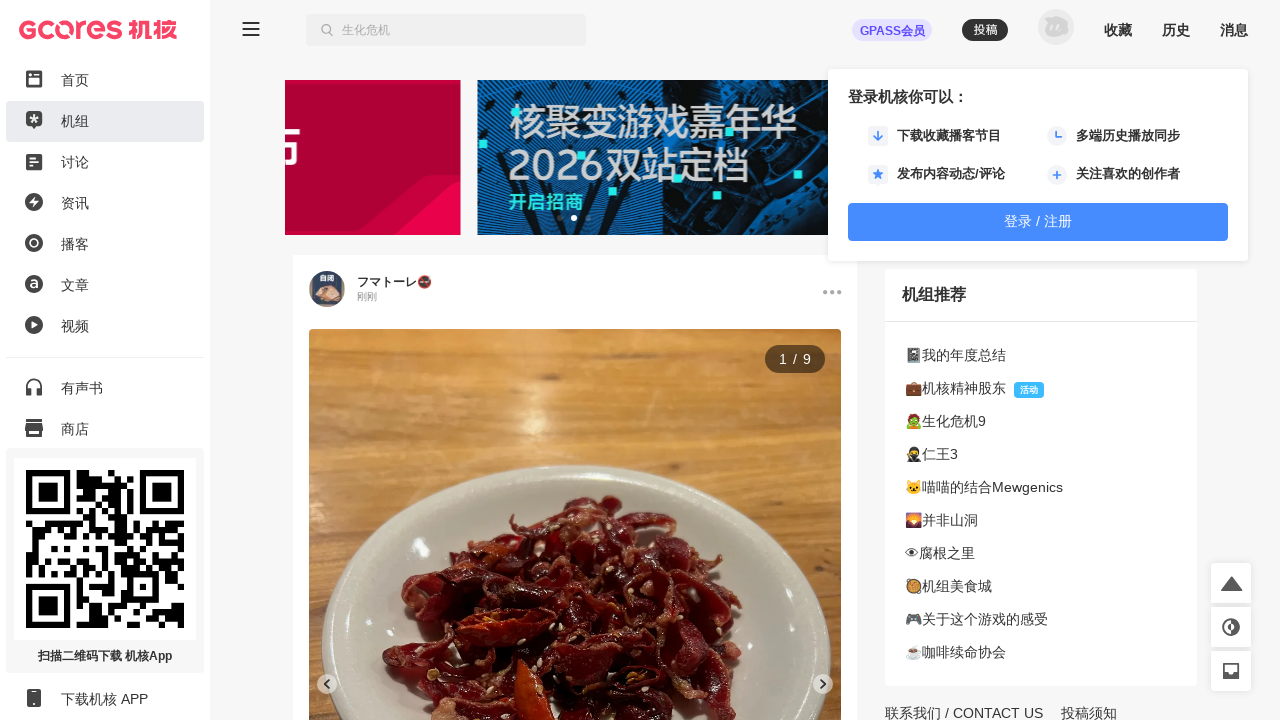

Waited for main app container (#app_inner) to load
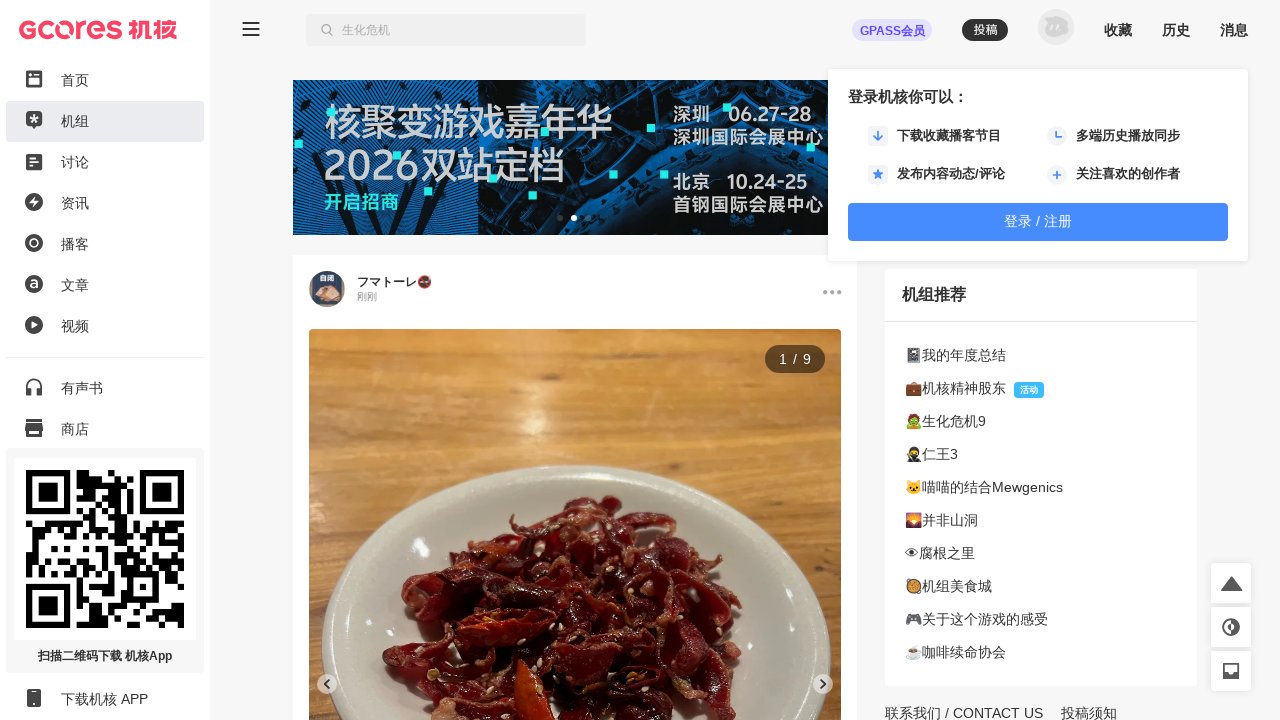

Located the app_inner element
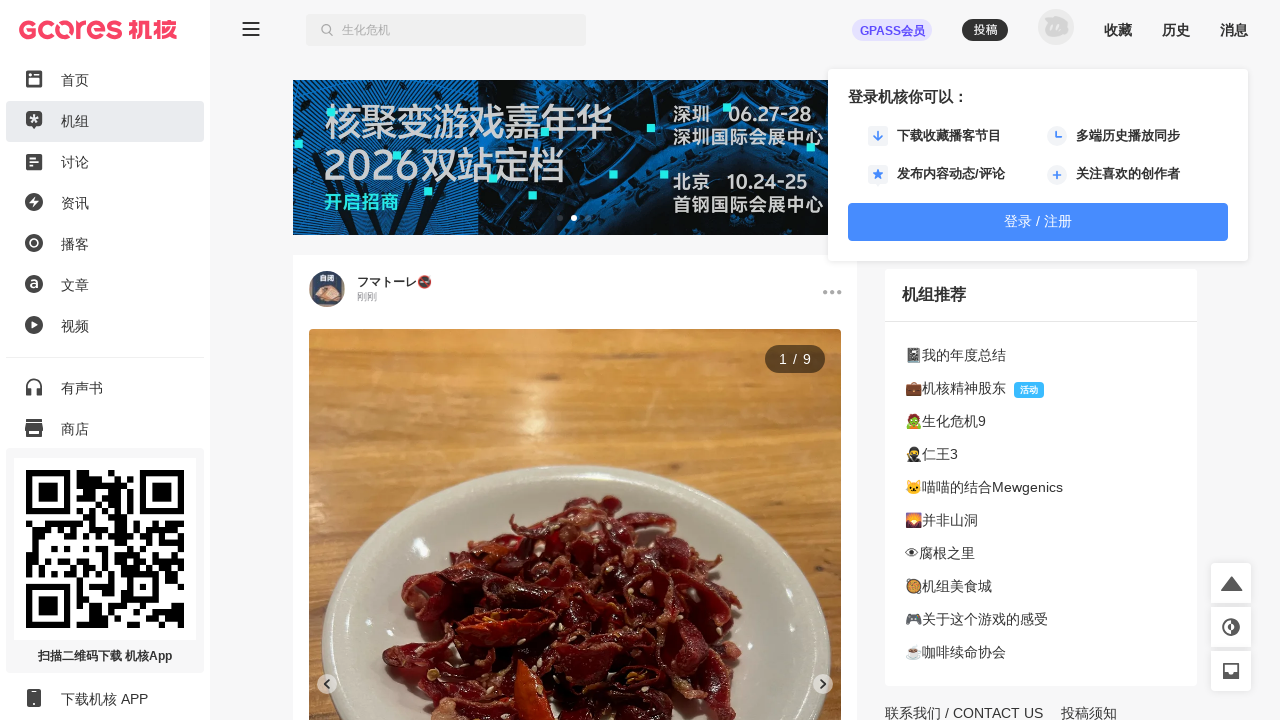

Retrieved data-page-name attribute from app_inner
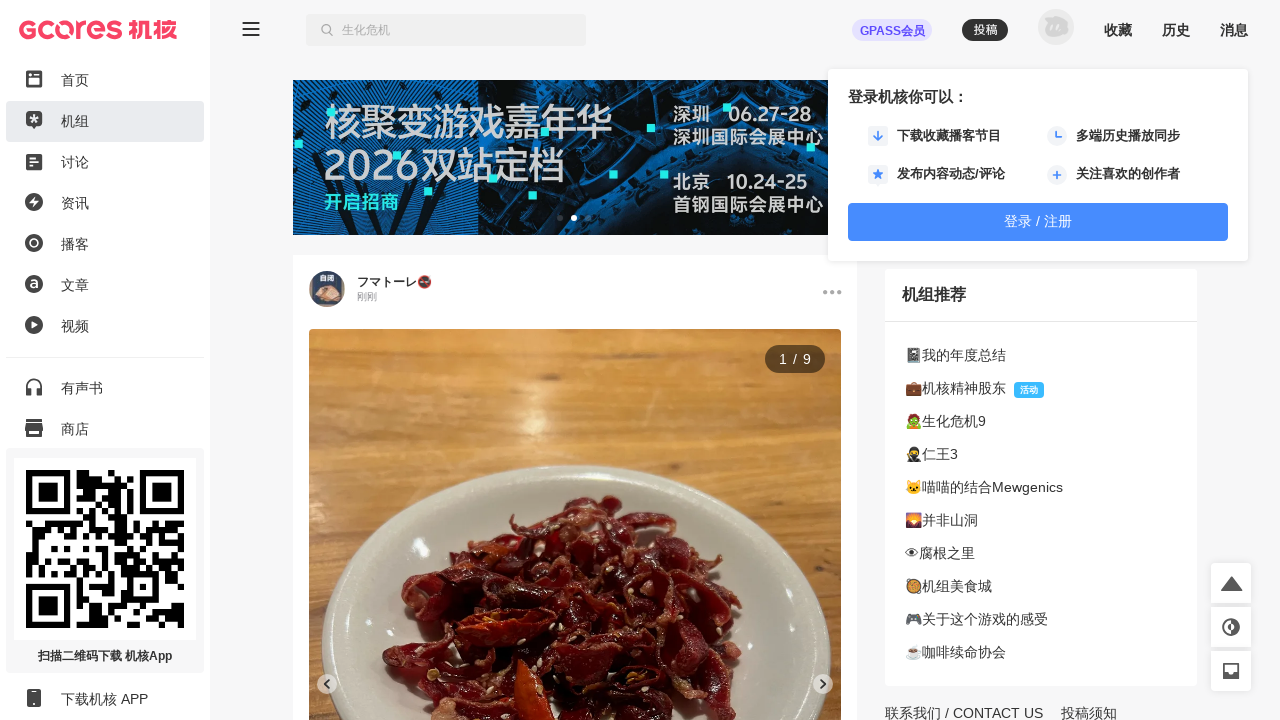

Verified that page name attribute is 'topicsHome' - assertion passed
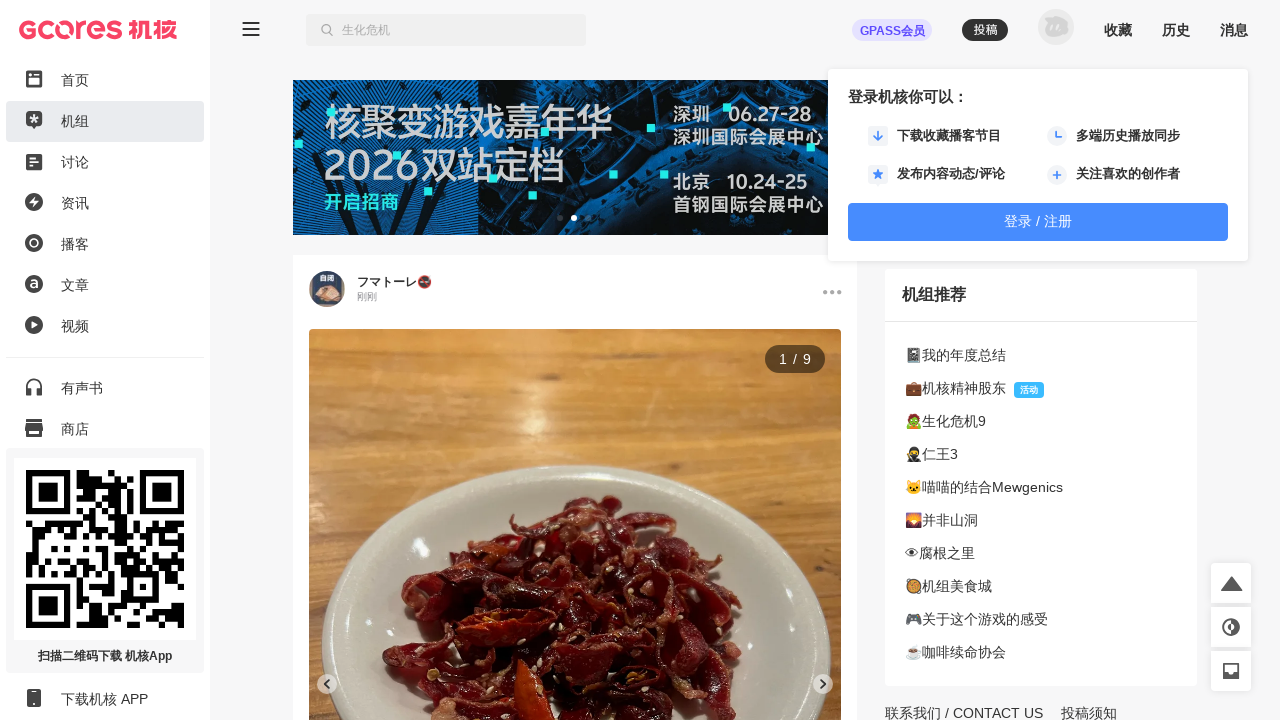

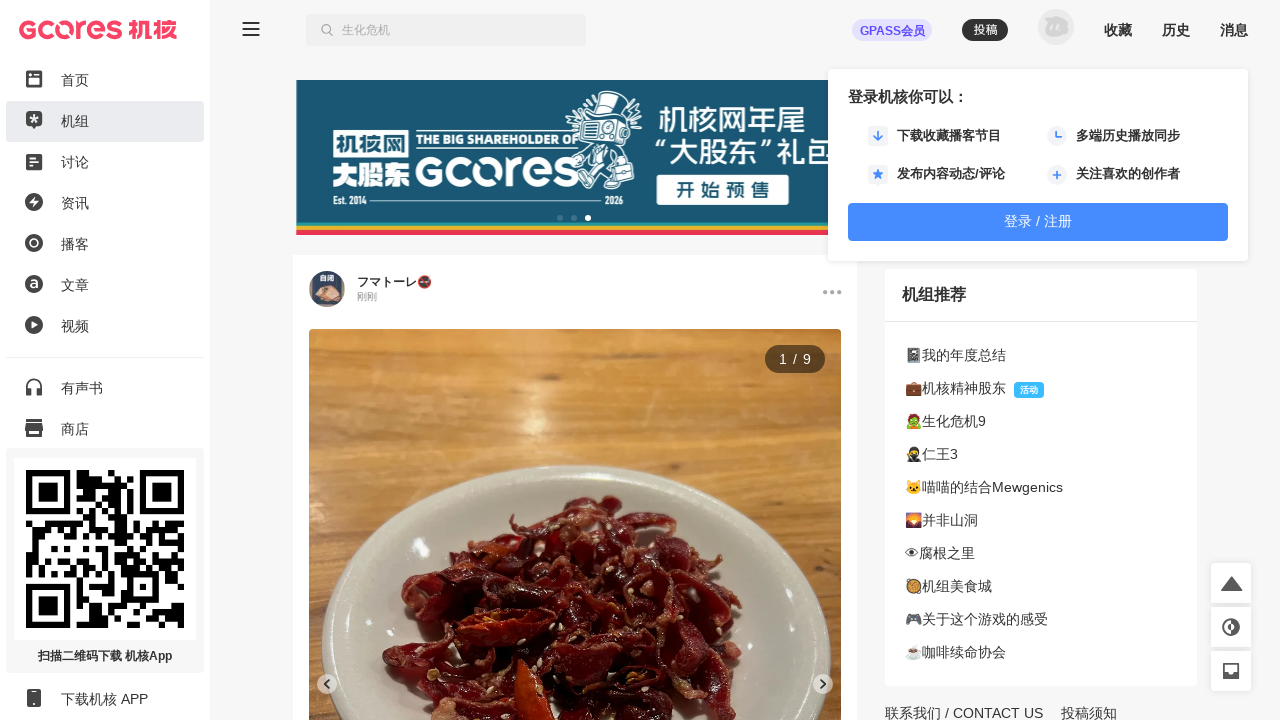